Tests Python.org search functionality by entering "pycon" in the search box and submitting the search

Starting URL: http://www.python.org

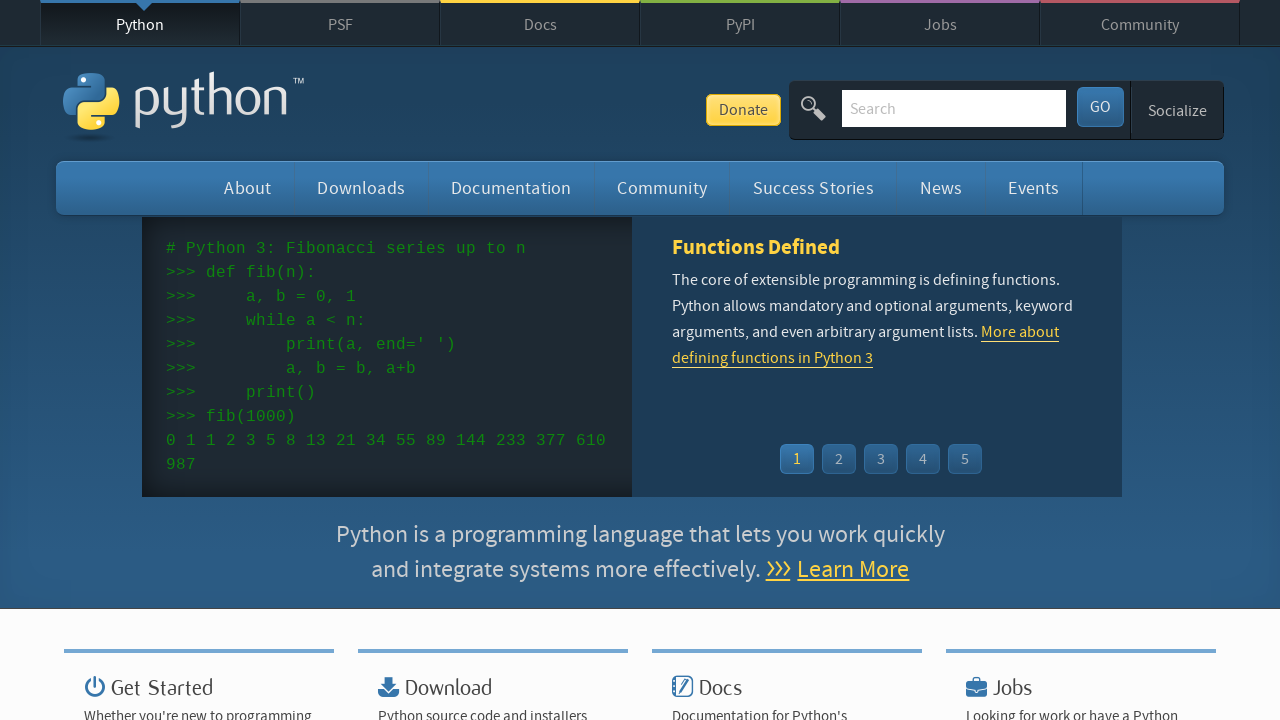

Verified Python.org page loaded successfully - 'Python' found in page title
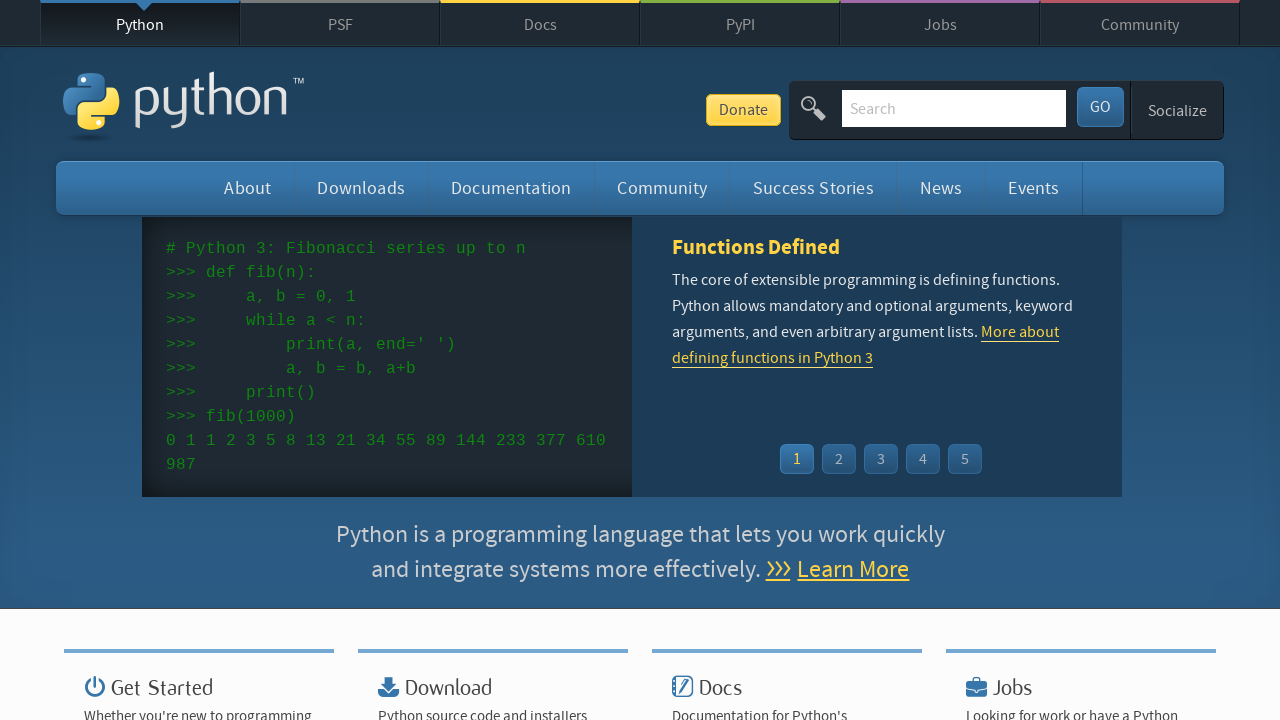

Located search box element with name 'q'
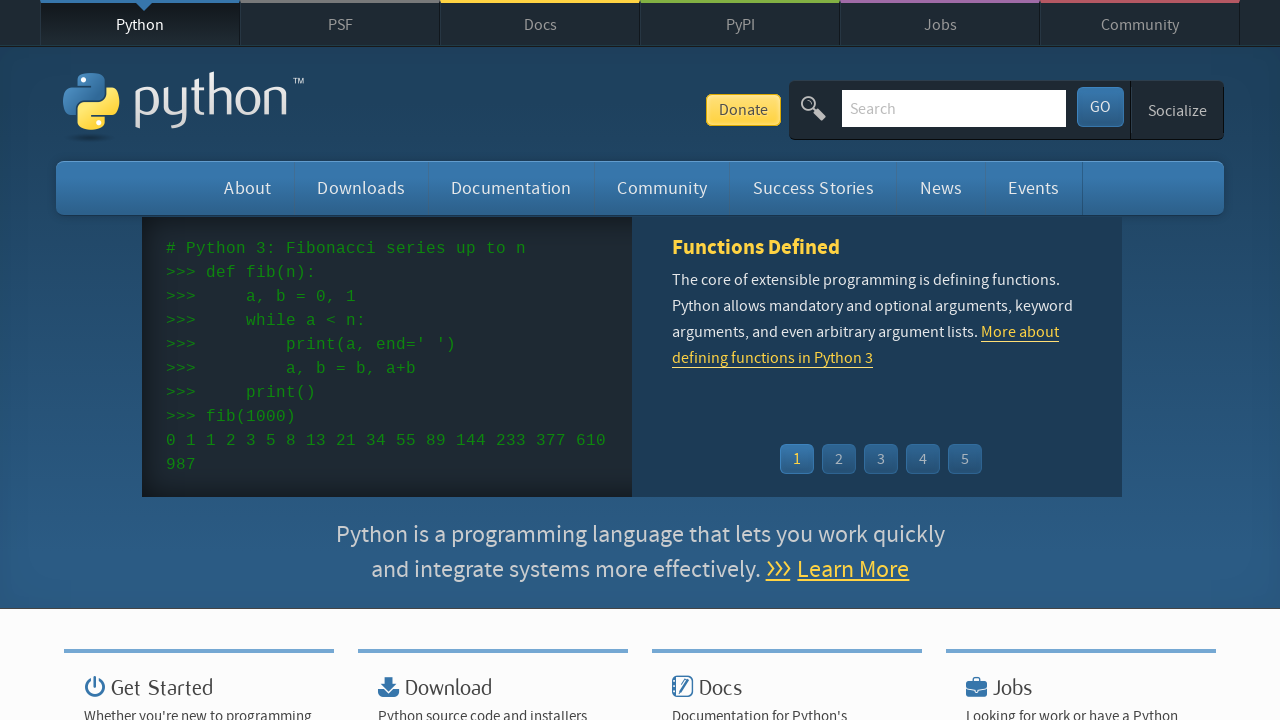

Cleared search box on [name='q']
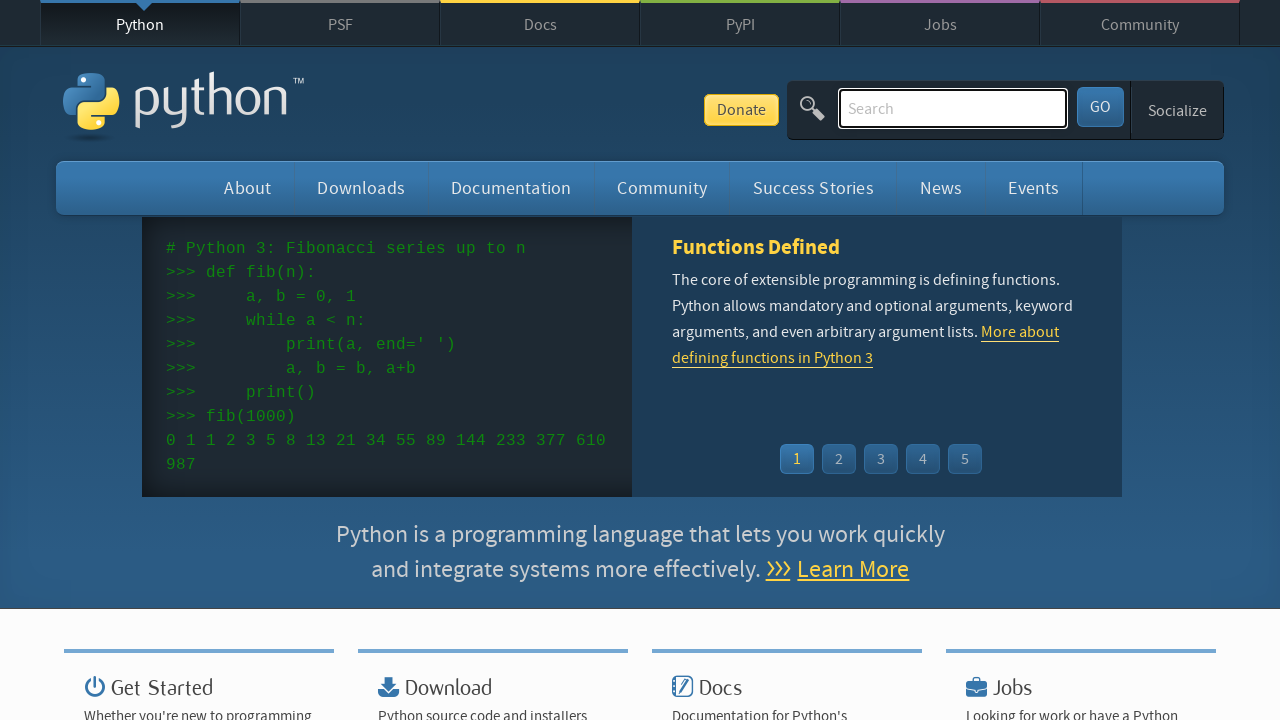

Entered 'pycon' in search box on [name='q']
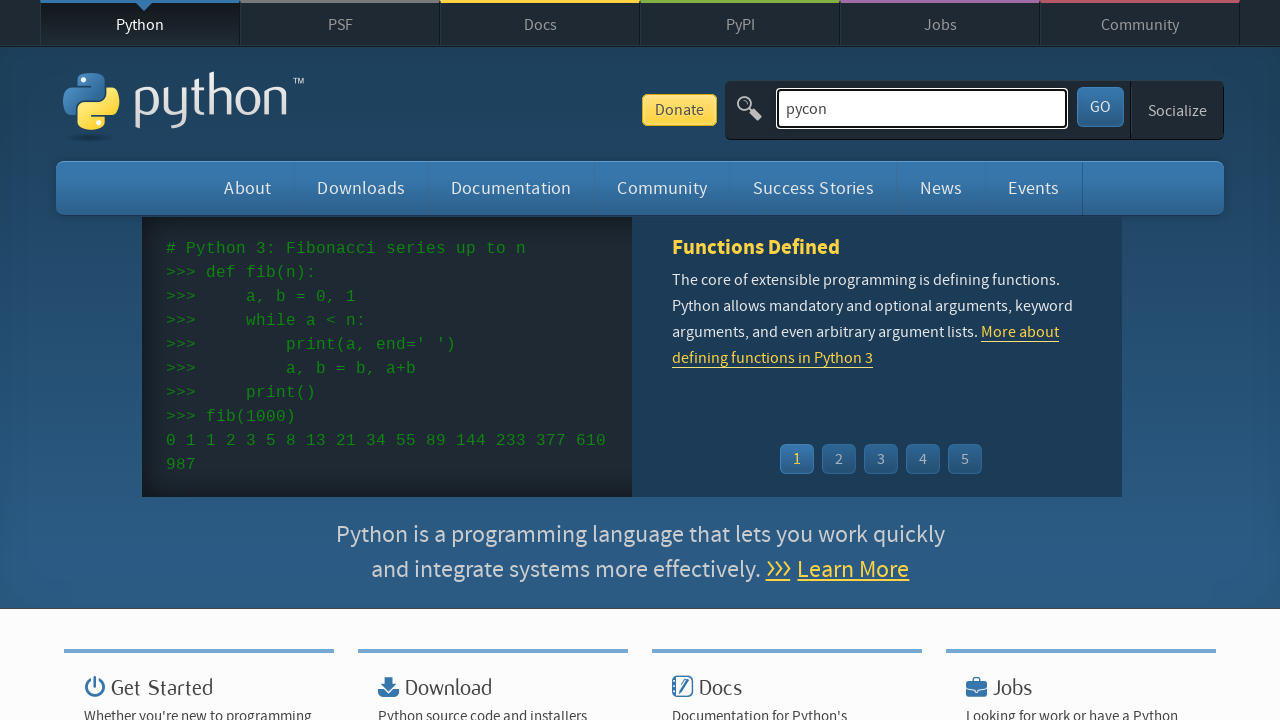

Pressed Enter to submit search for 'pycon' on [name='q']
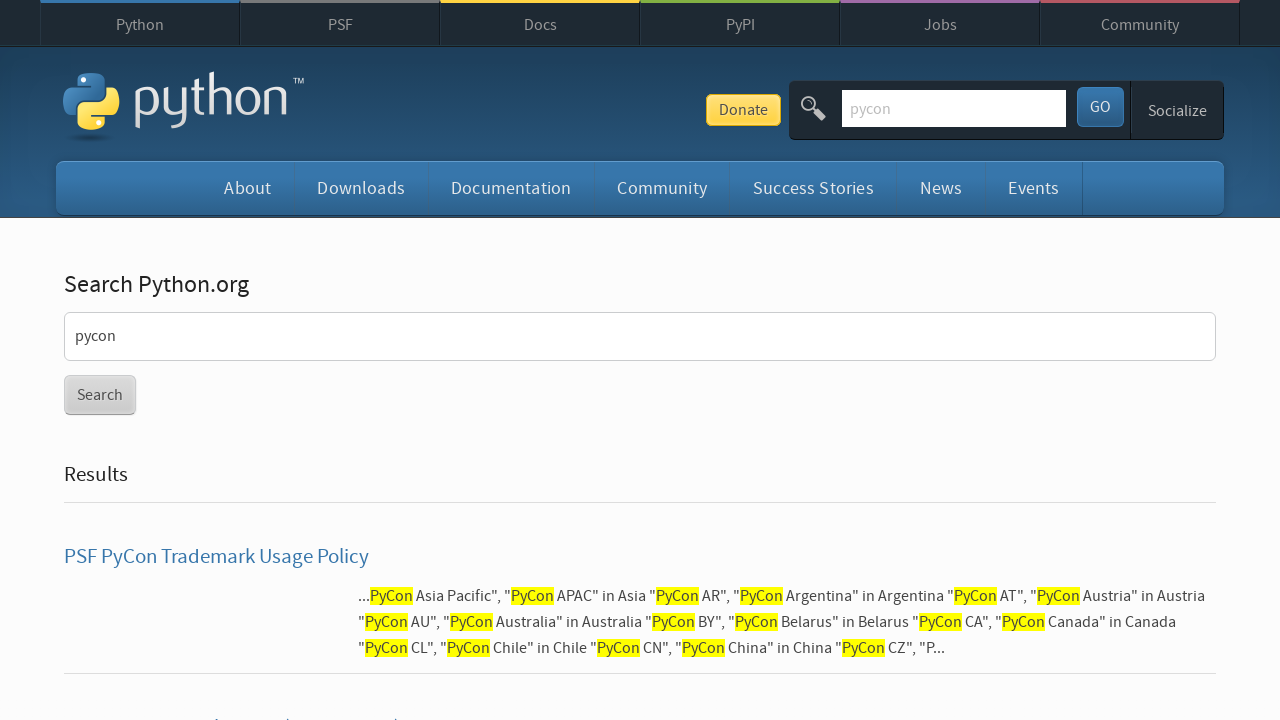

Waited for page to reach networkidle state - search results loaded
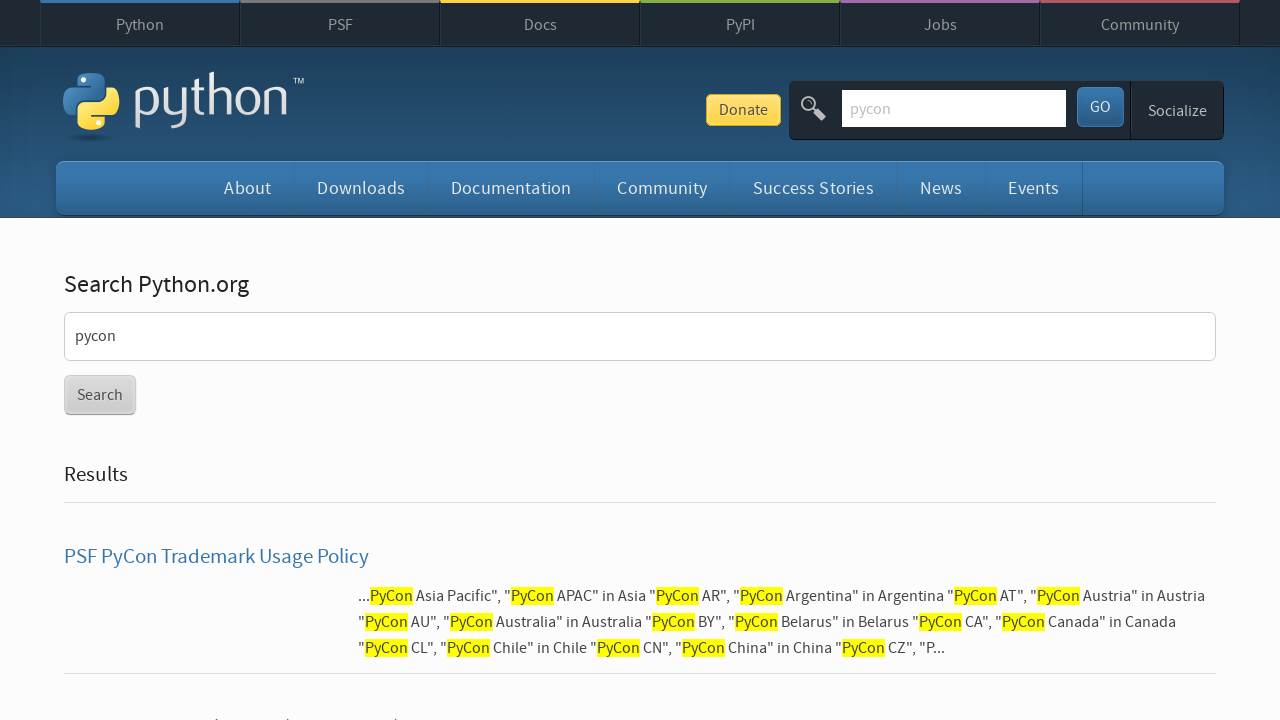

Verified search returned results - 'No results found' message not present
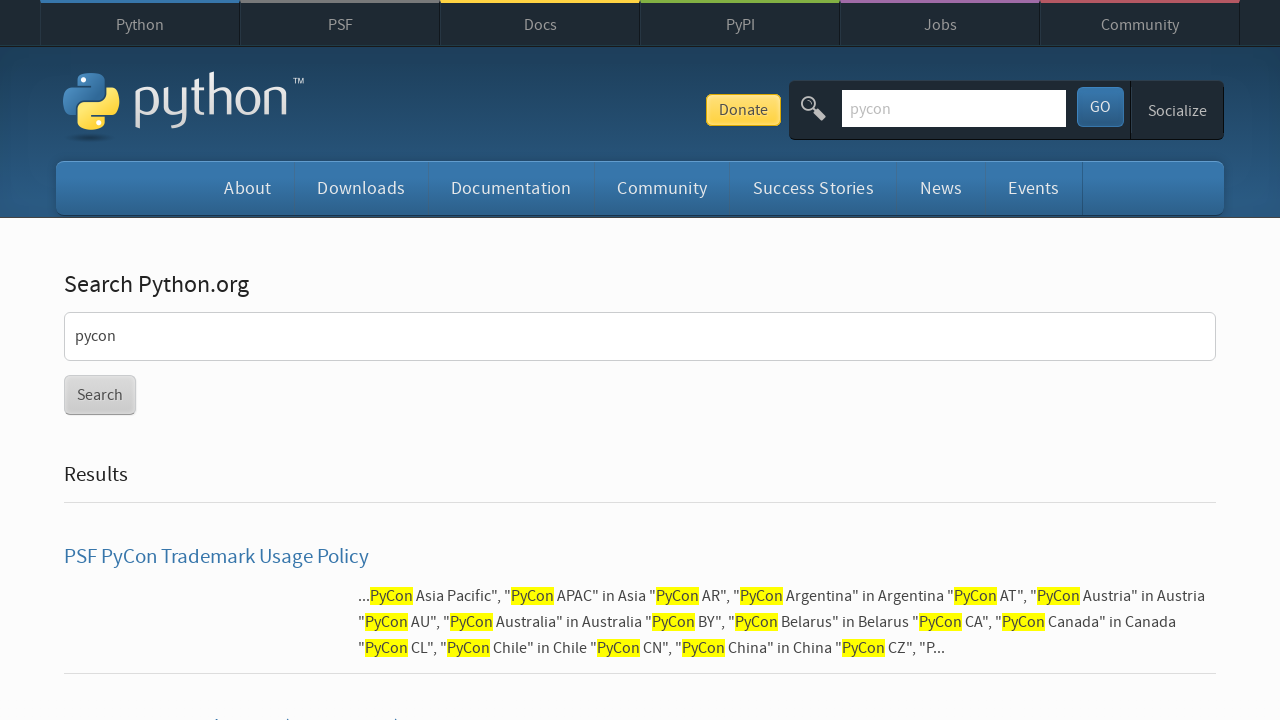

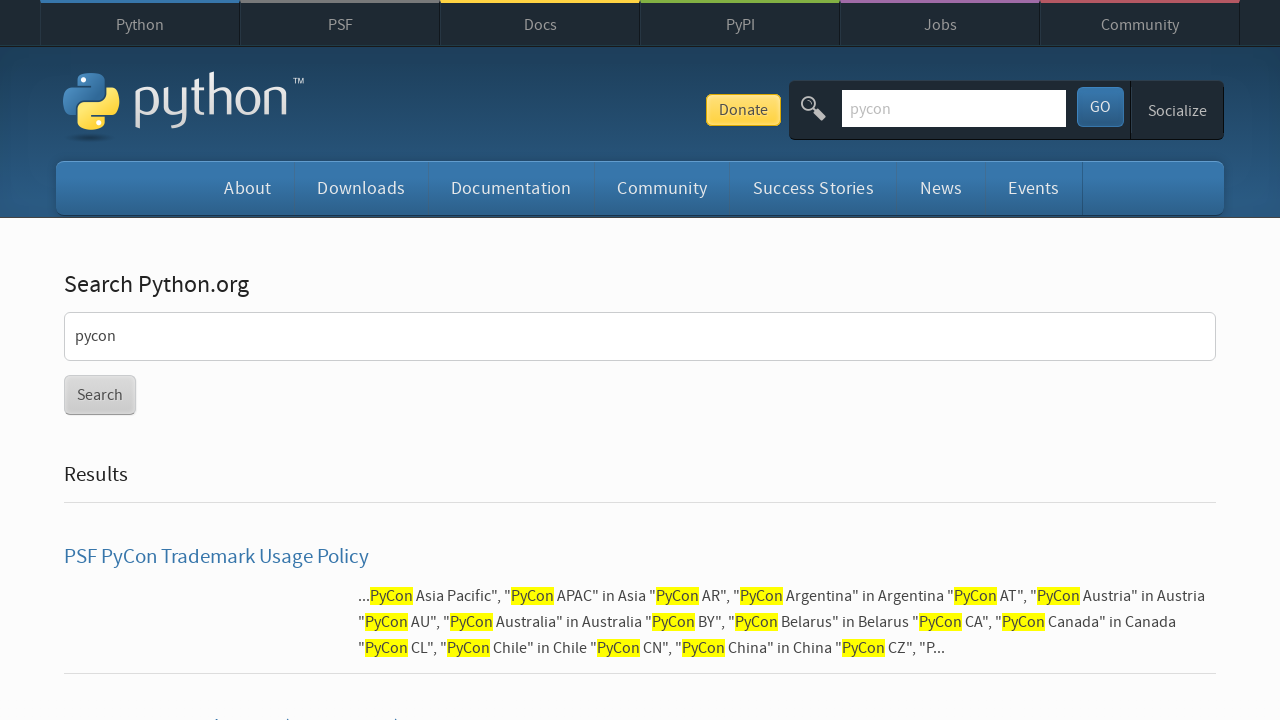